Verifies that products are displayed on the demoblaze homepage by checking for product elements

Starting URL: https://demoblaze.com/

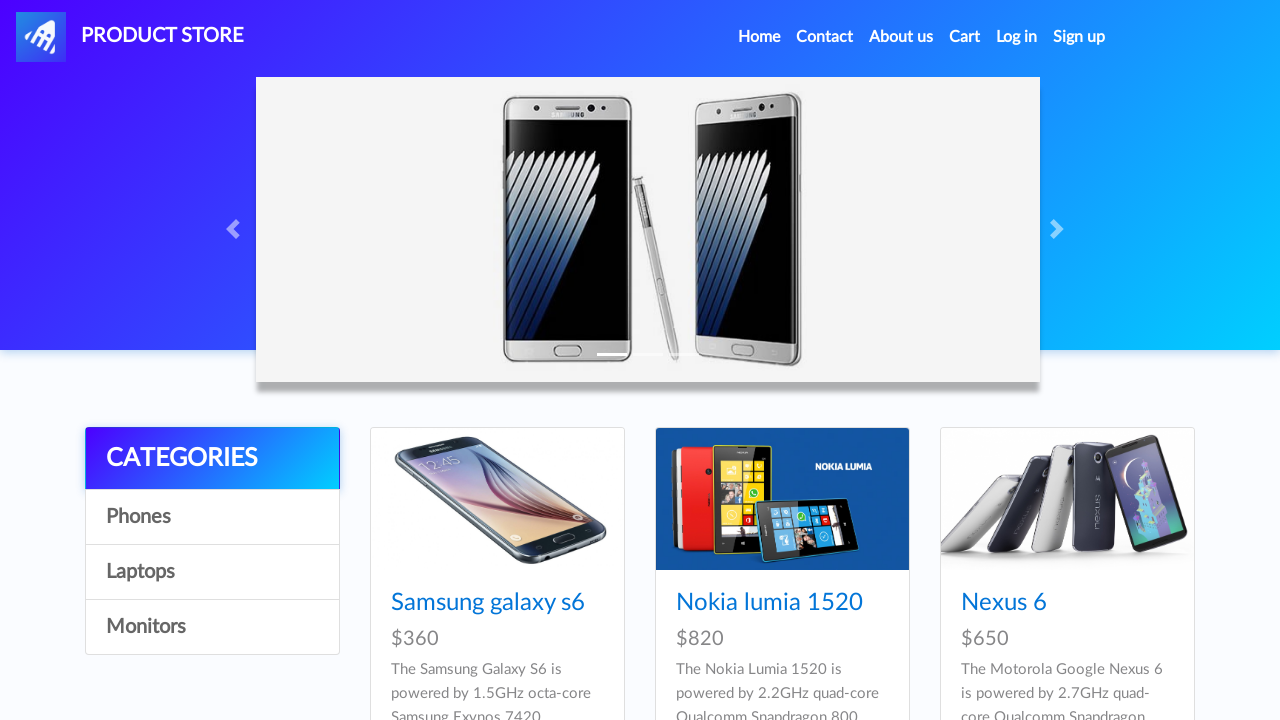

Waited for product elements to load on homepage
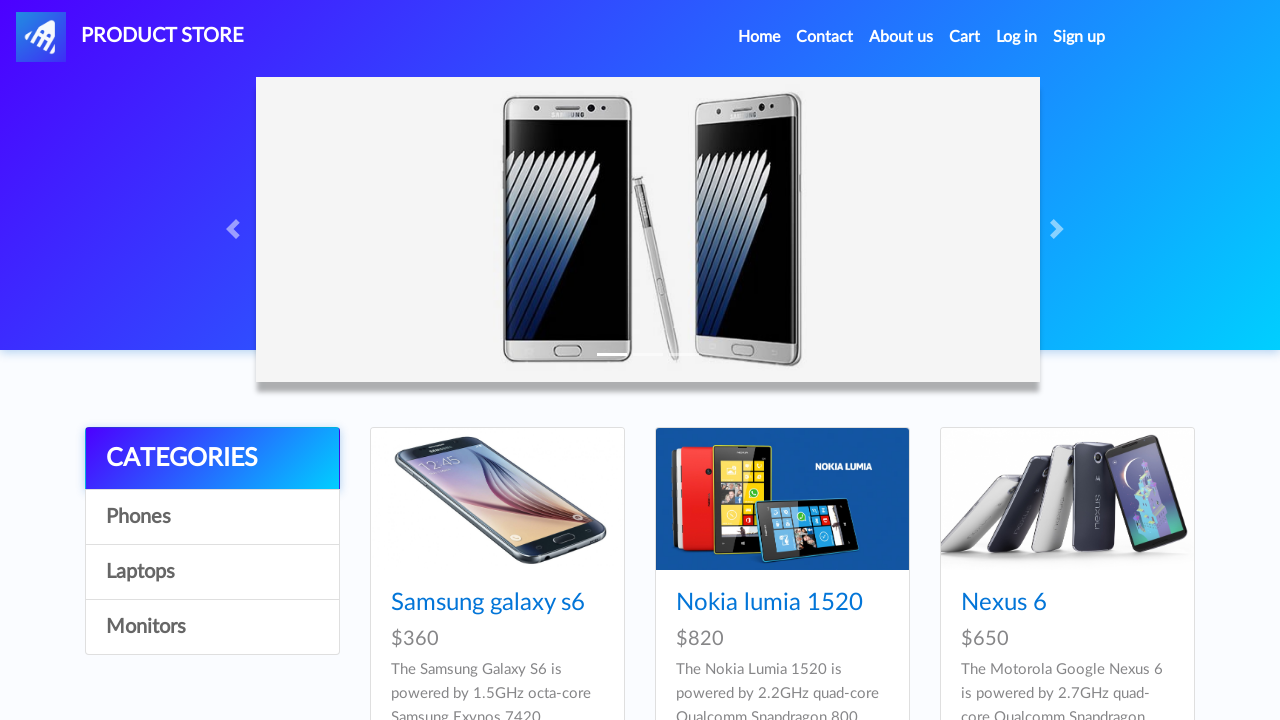

Located all product elements on homepage
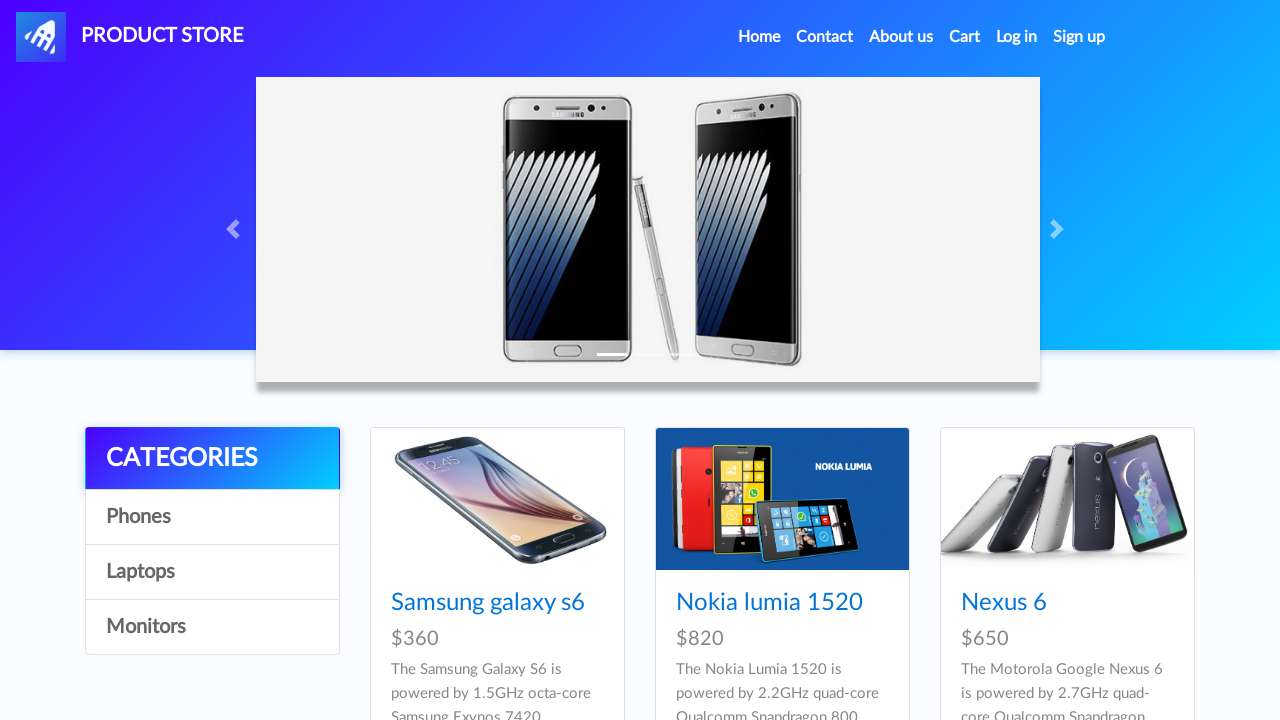

Verified 9 products are displayed on homepage
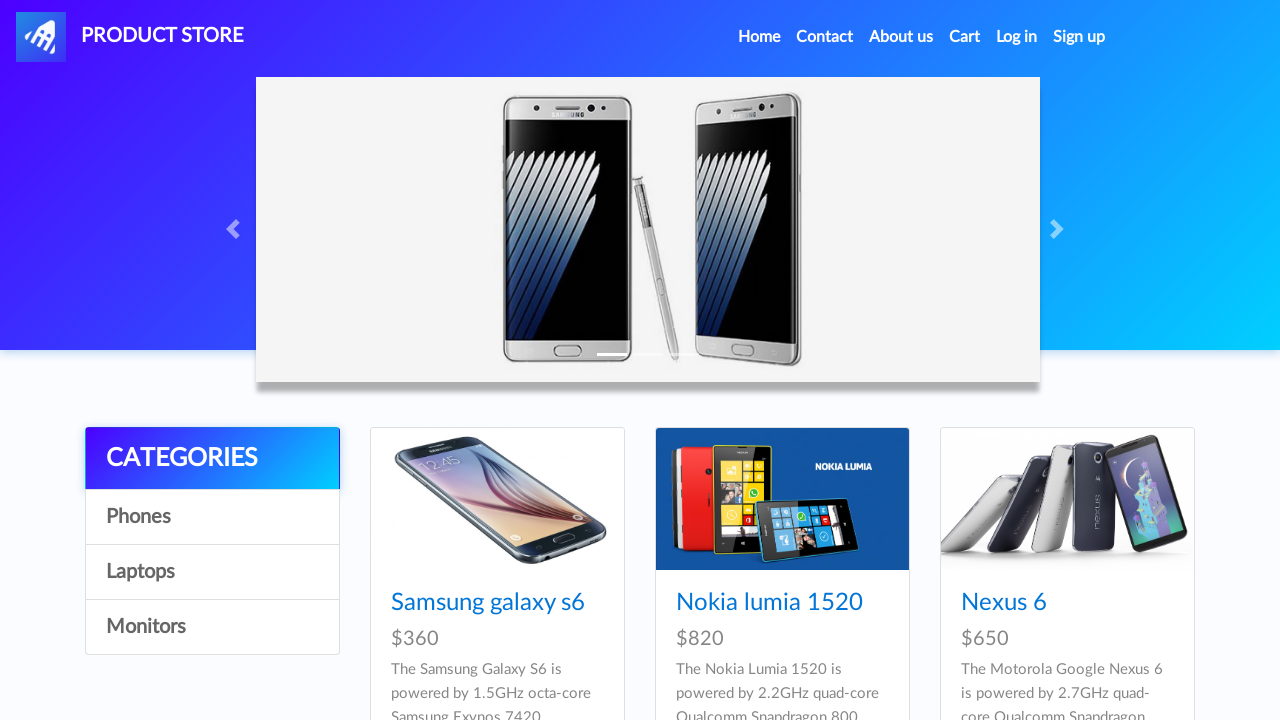

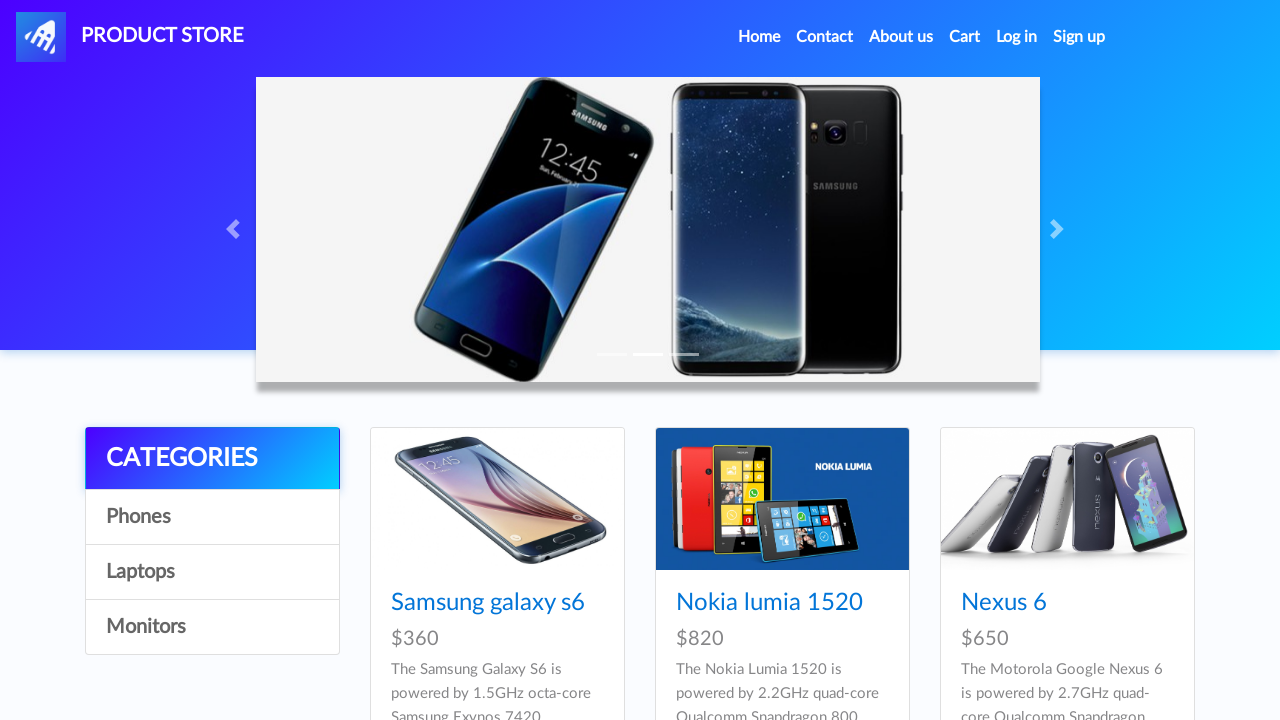